Tests notification message functionality by triggering a notification and verifying its content

Starting URL: http://the-internet.herokuapp.com/notification_message_rendered

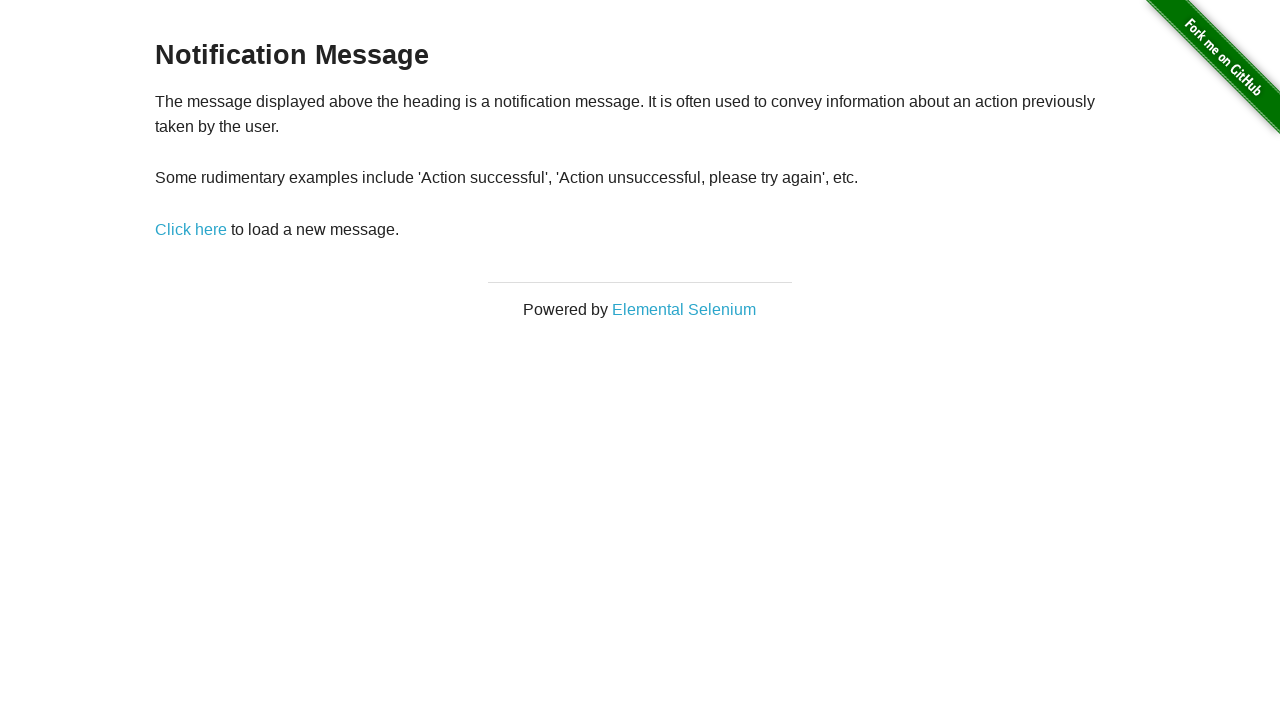

Clicked link to trigger notification message at (191, 229) on xpath=//a[contains(@href, '/notification_message')]
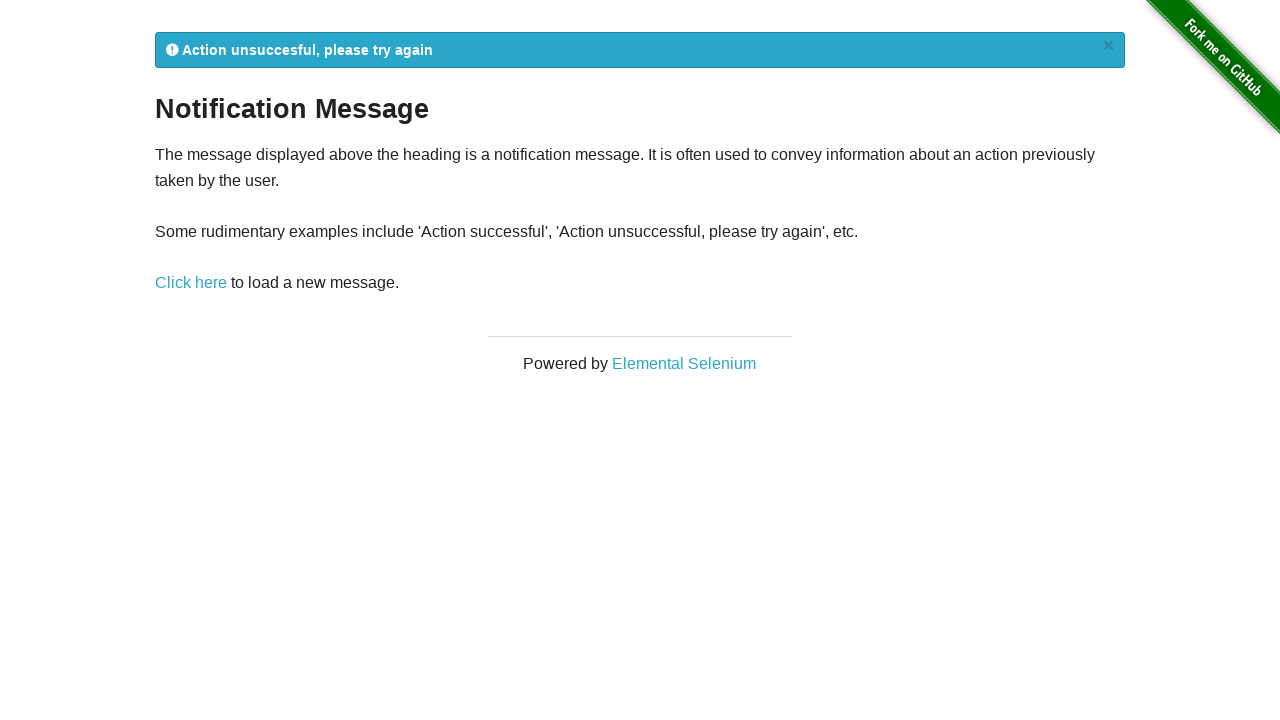

Retrieved notification message text content
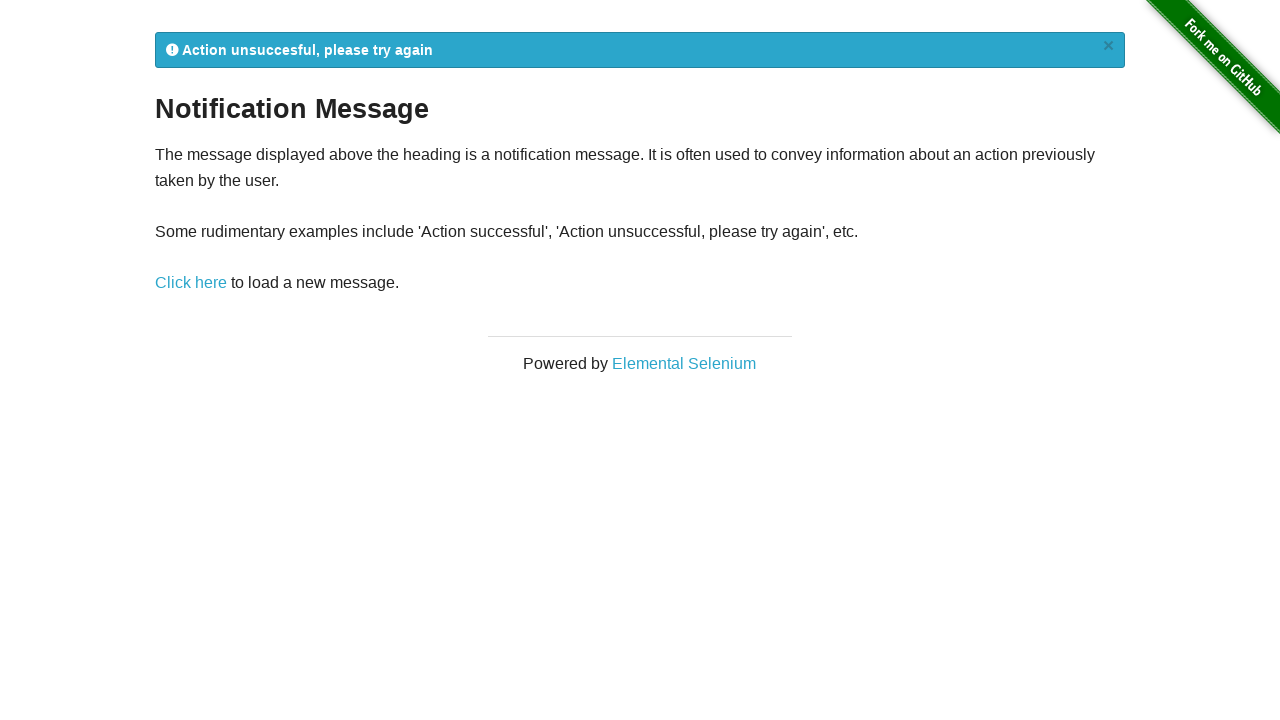

Printed notification message to console
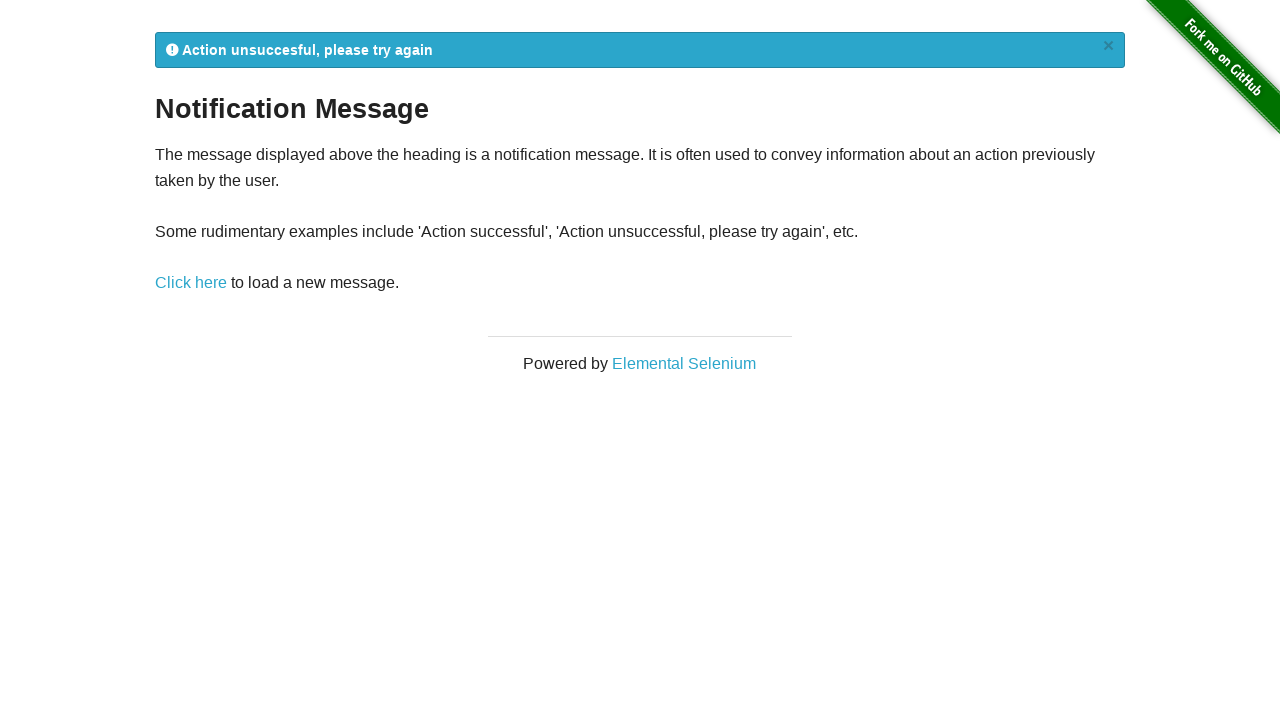

Notification verification failed - 'Action successful' not found in message
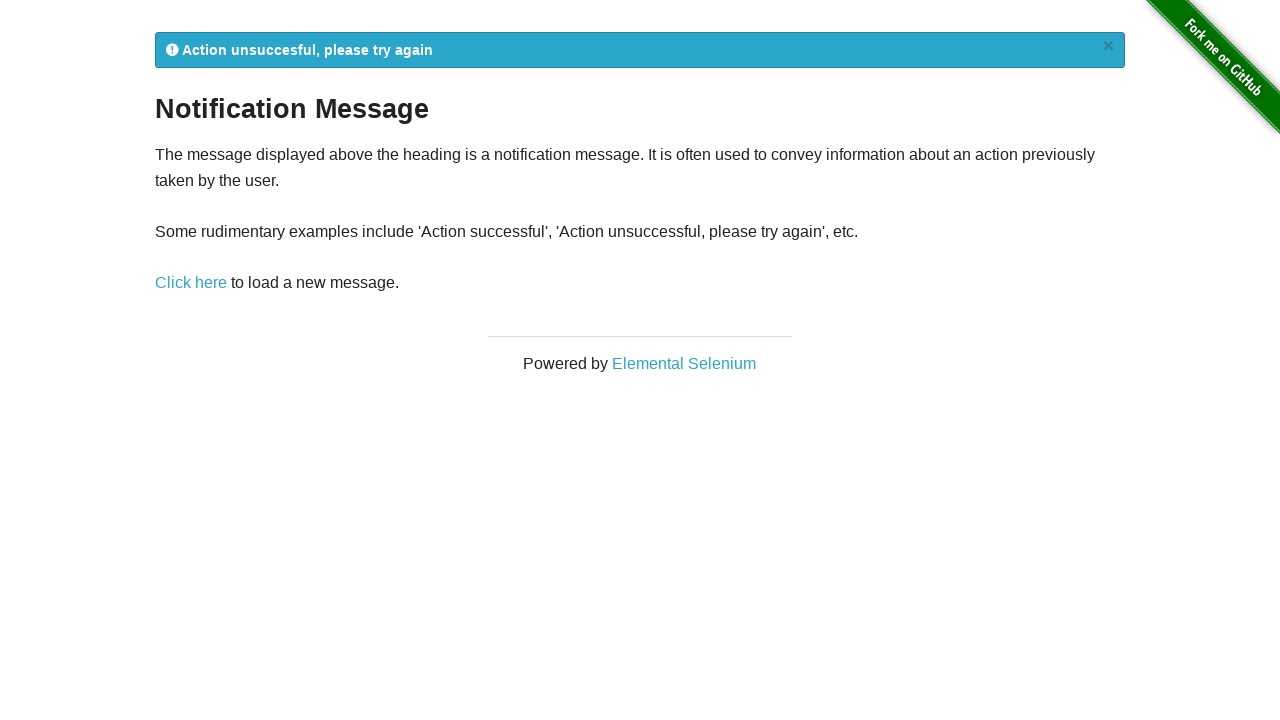

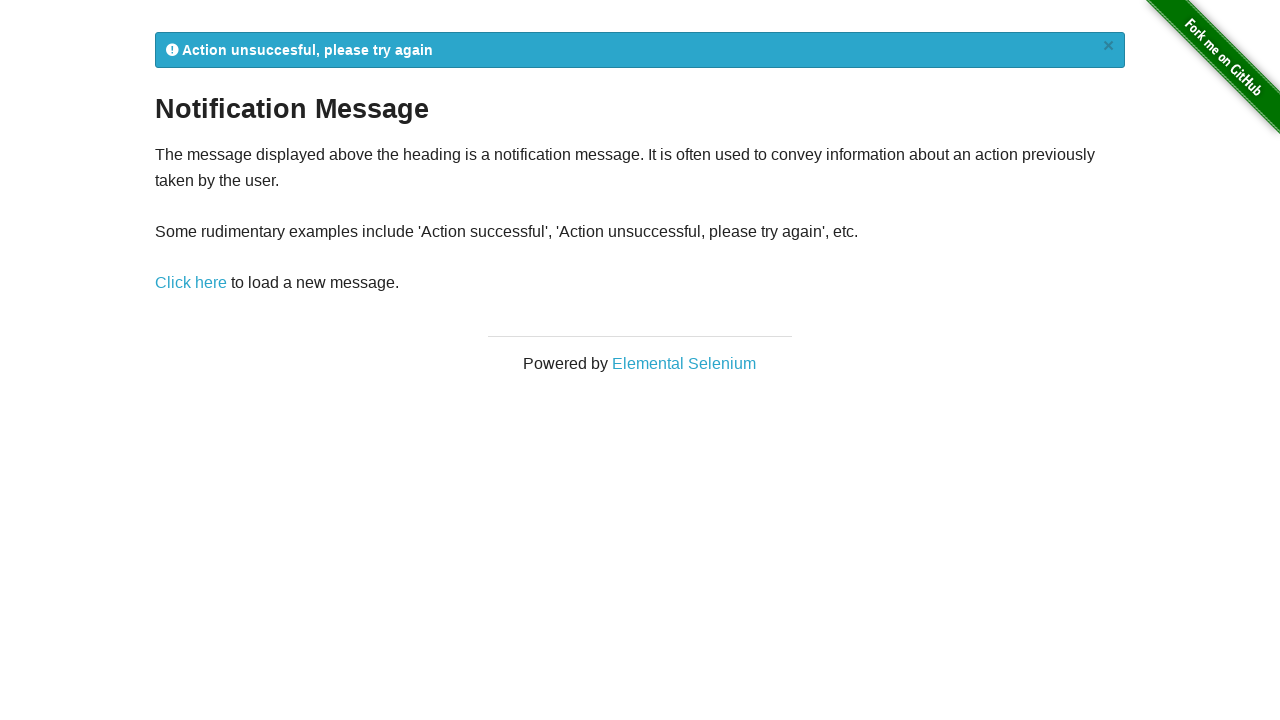